Tests a form submission by filling in name, email, current address and permanent address fields, then verifying the submitted data is displayed correctly

Starting URL: http://demoqa.com/text-box

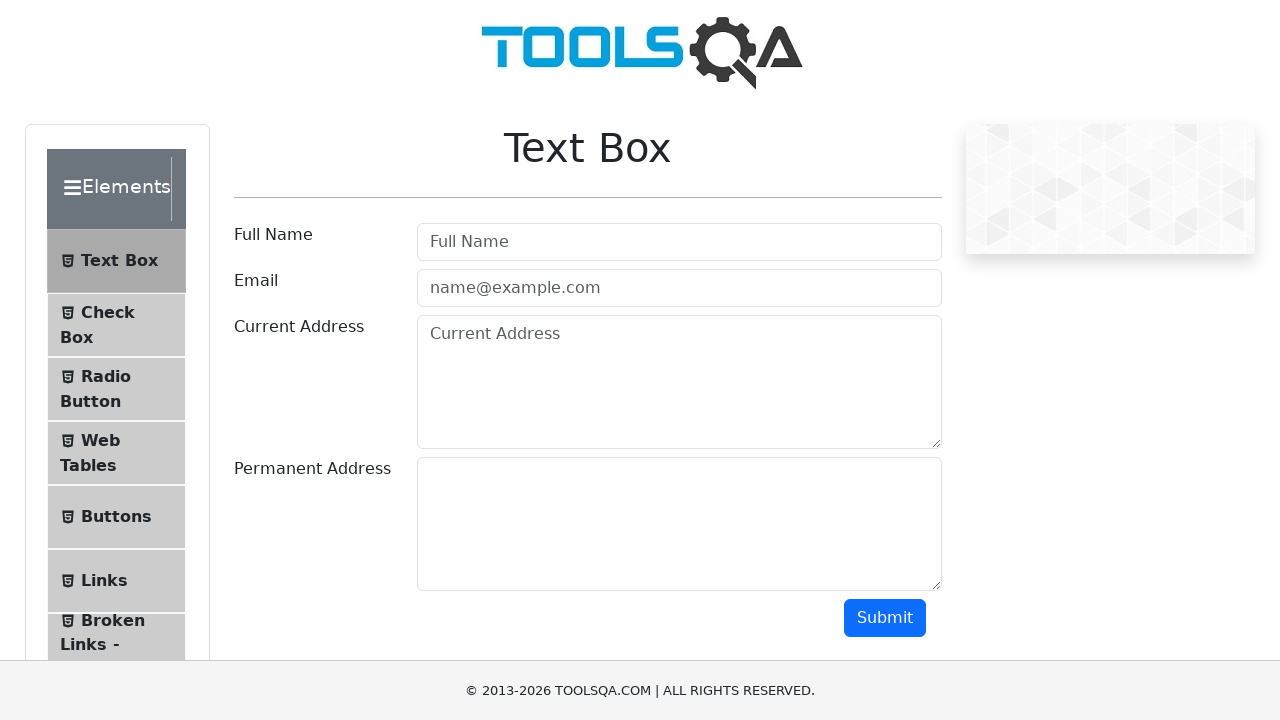

Filled name field with 'Automation' on #userName
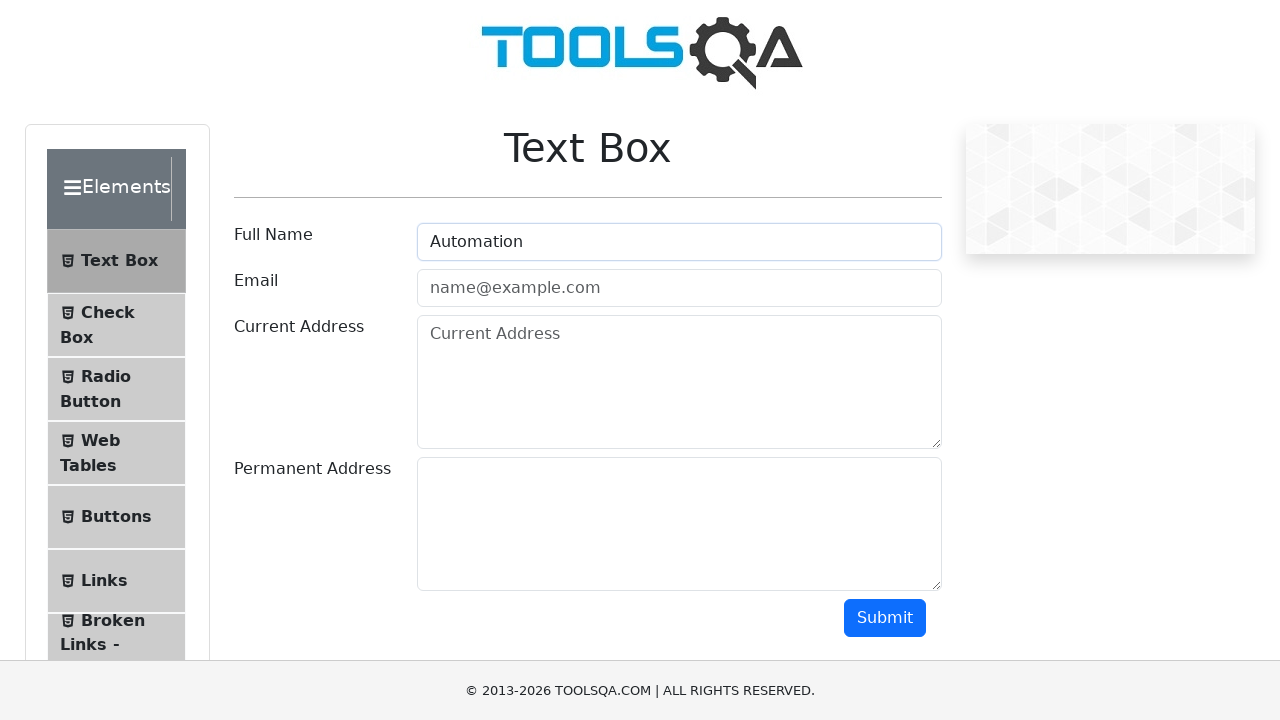

Filled email field with 'testing@gmail.com' on #userEmail
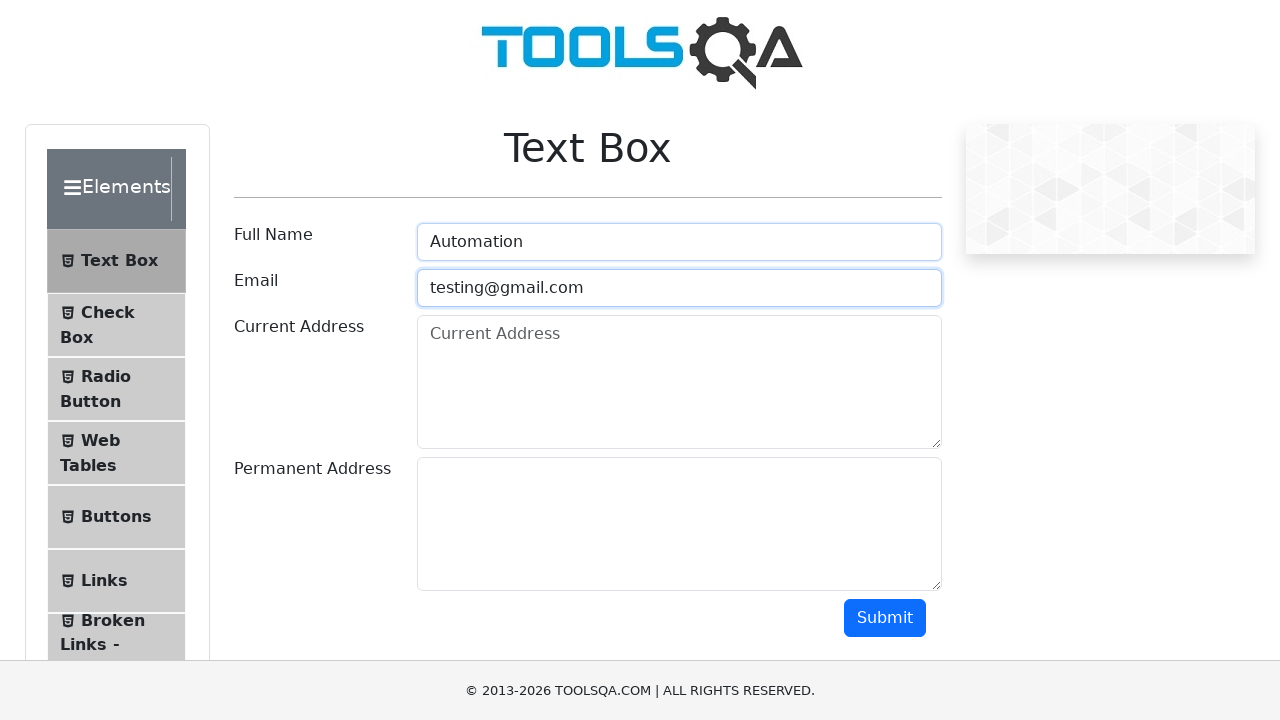

Filled current address field with 'Testing Current Address' on #currentAddress
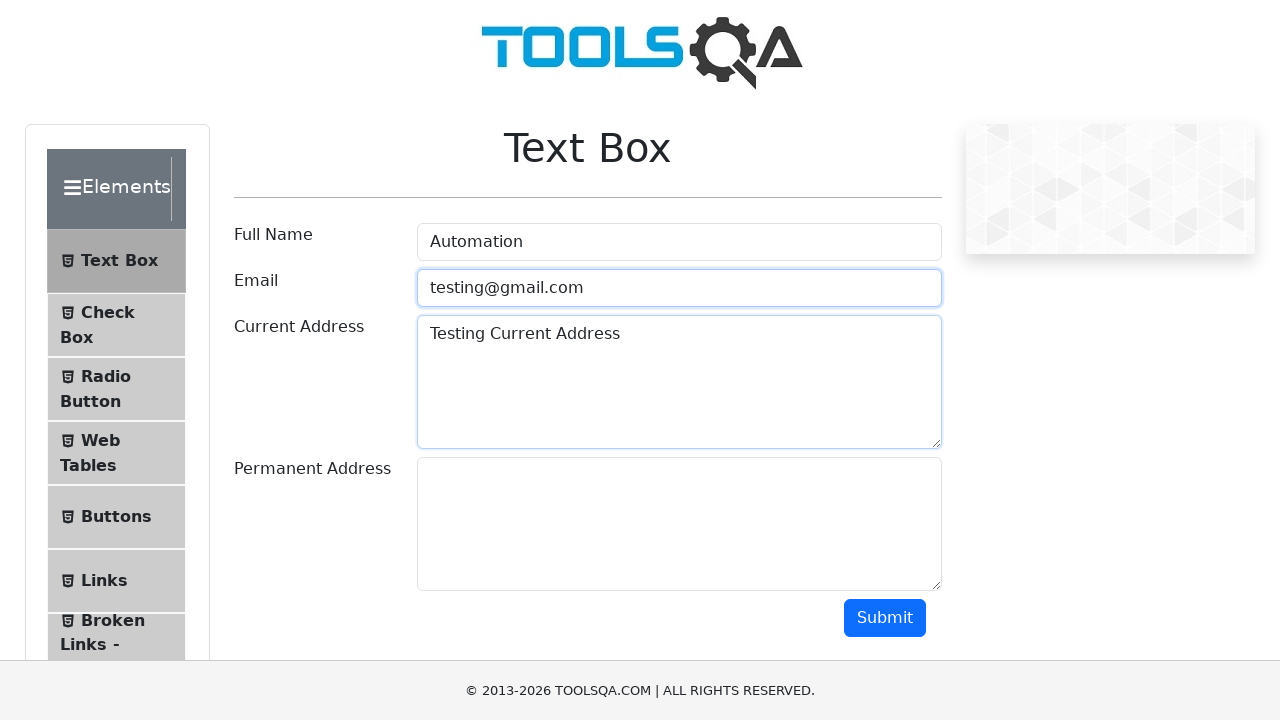

Filled permanent address field with 'Testing Permanent Address' on #permanentAddress
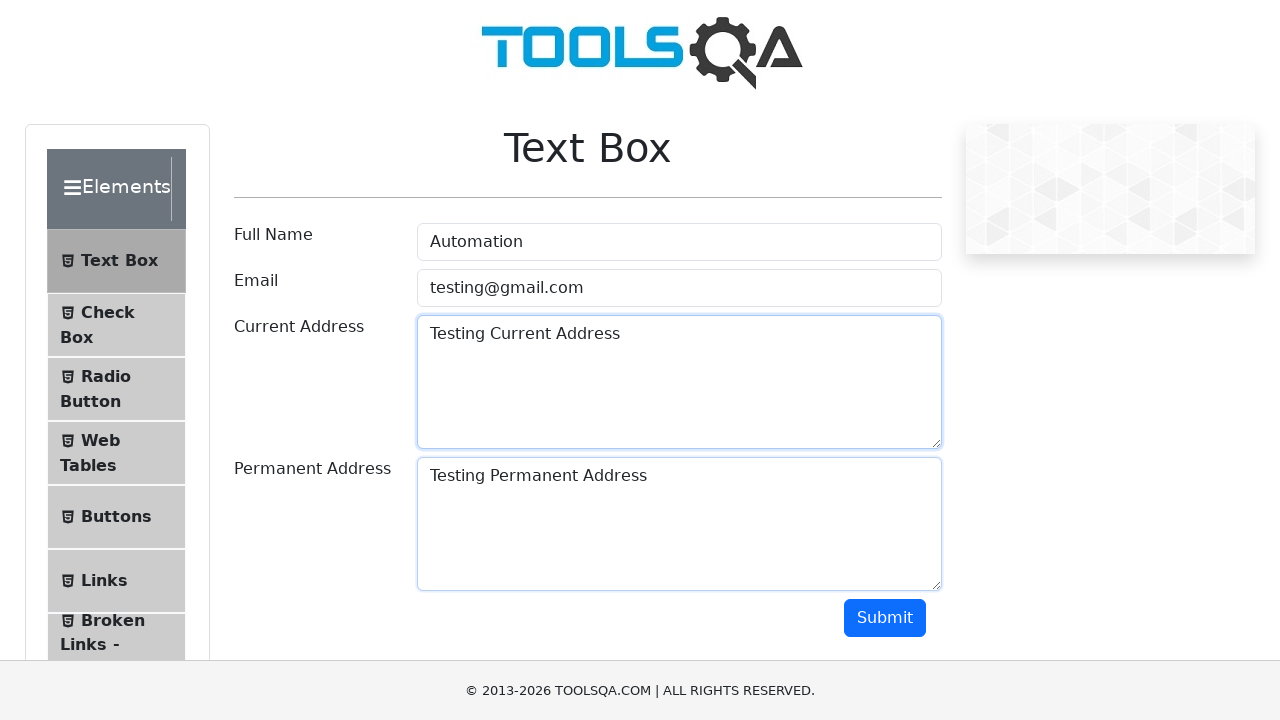

Clicked submit button to submit form at (885, 618) on #submit
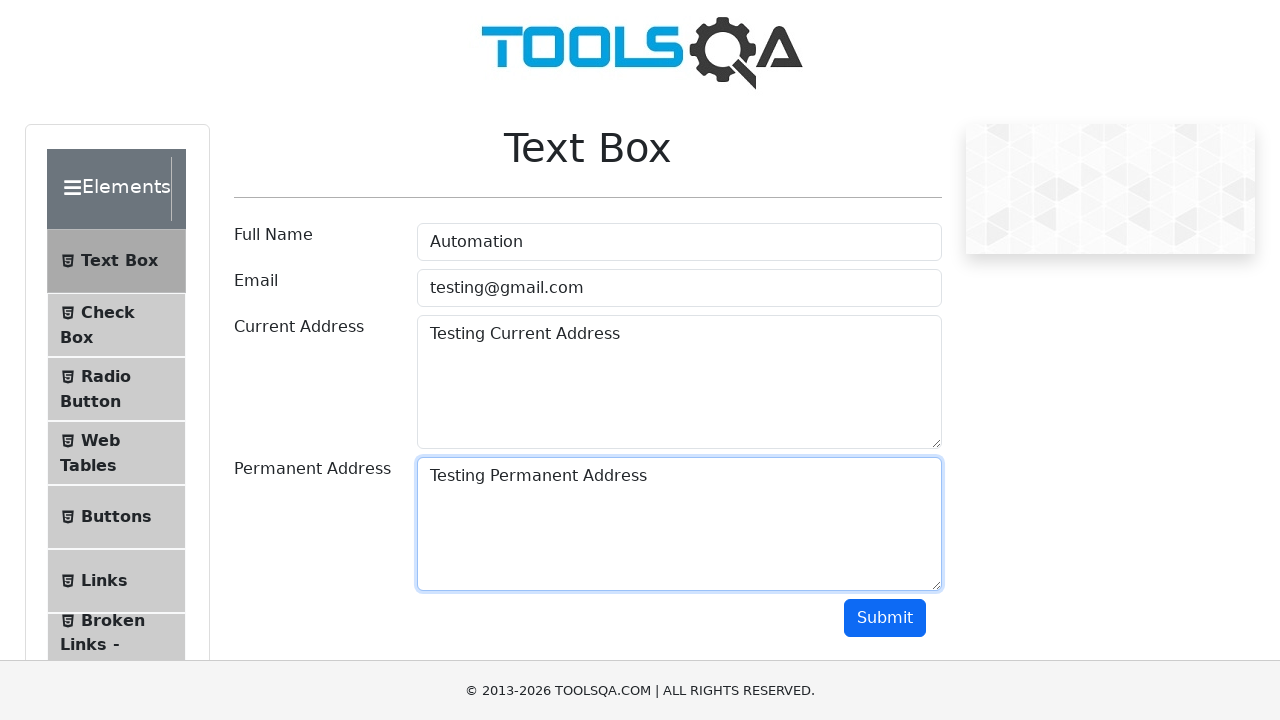

Form submission results loaded and name output element appeared
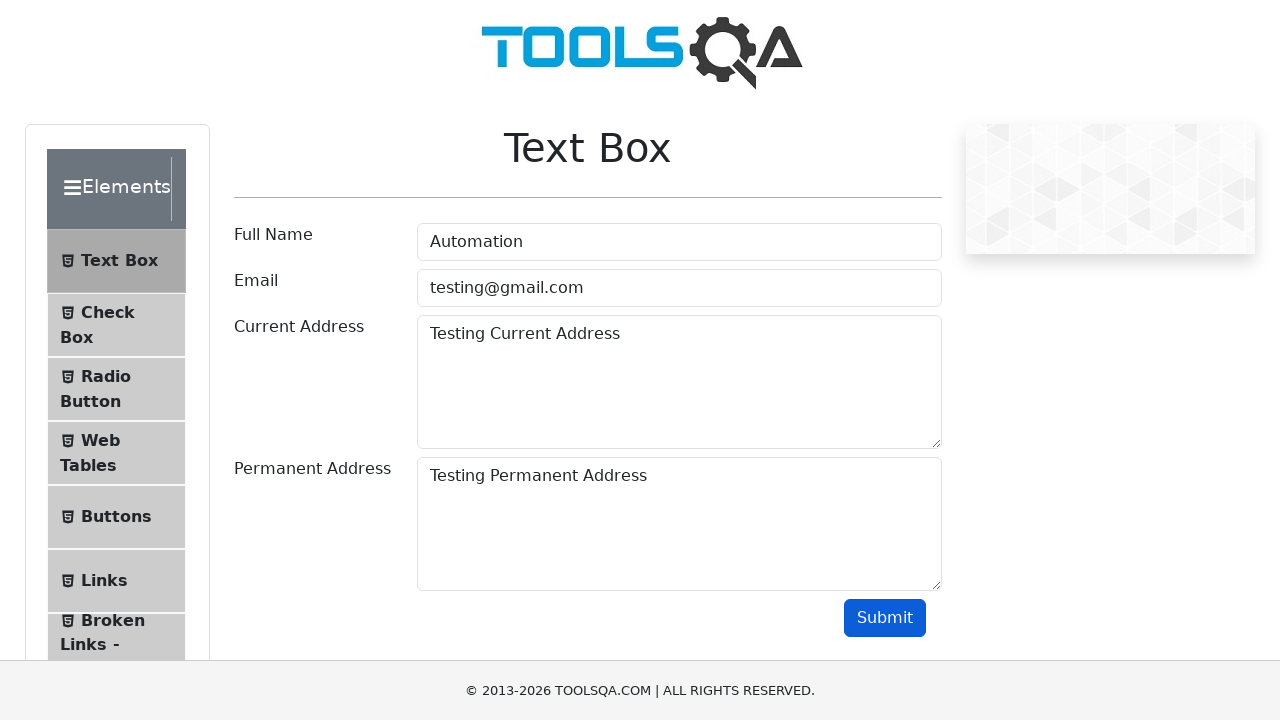

Located name output element
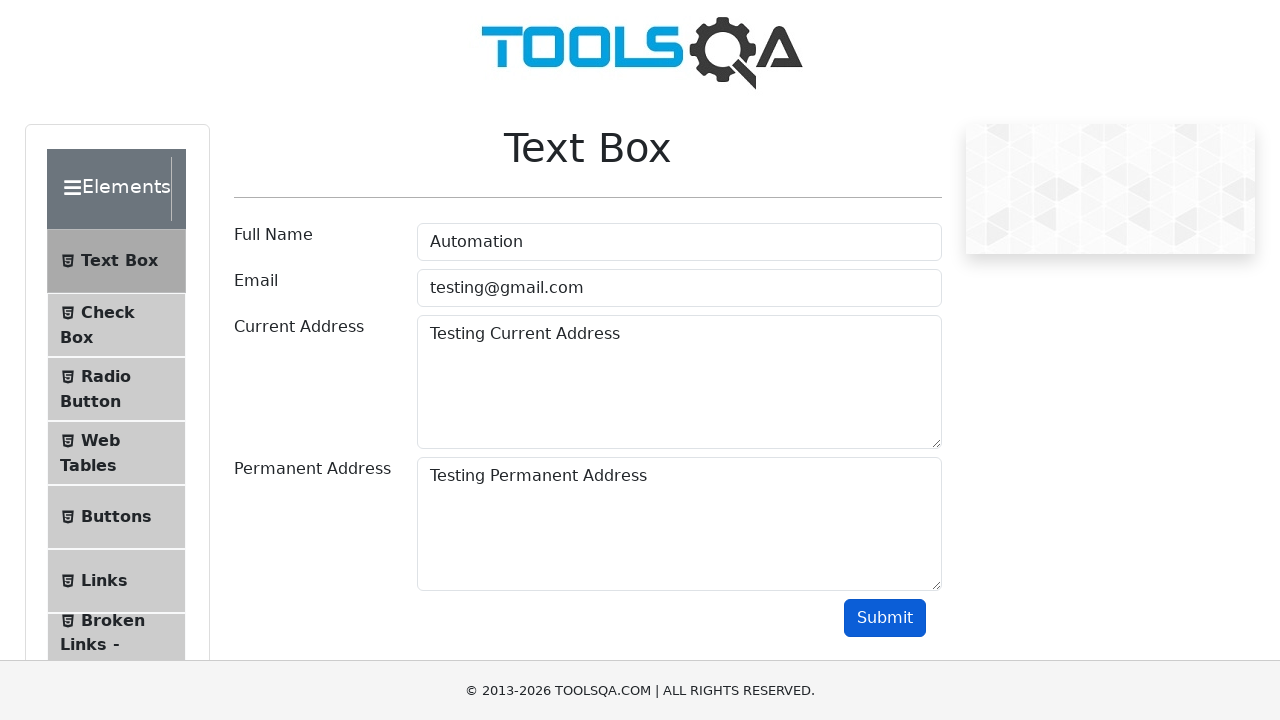

Located email output element
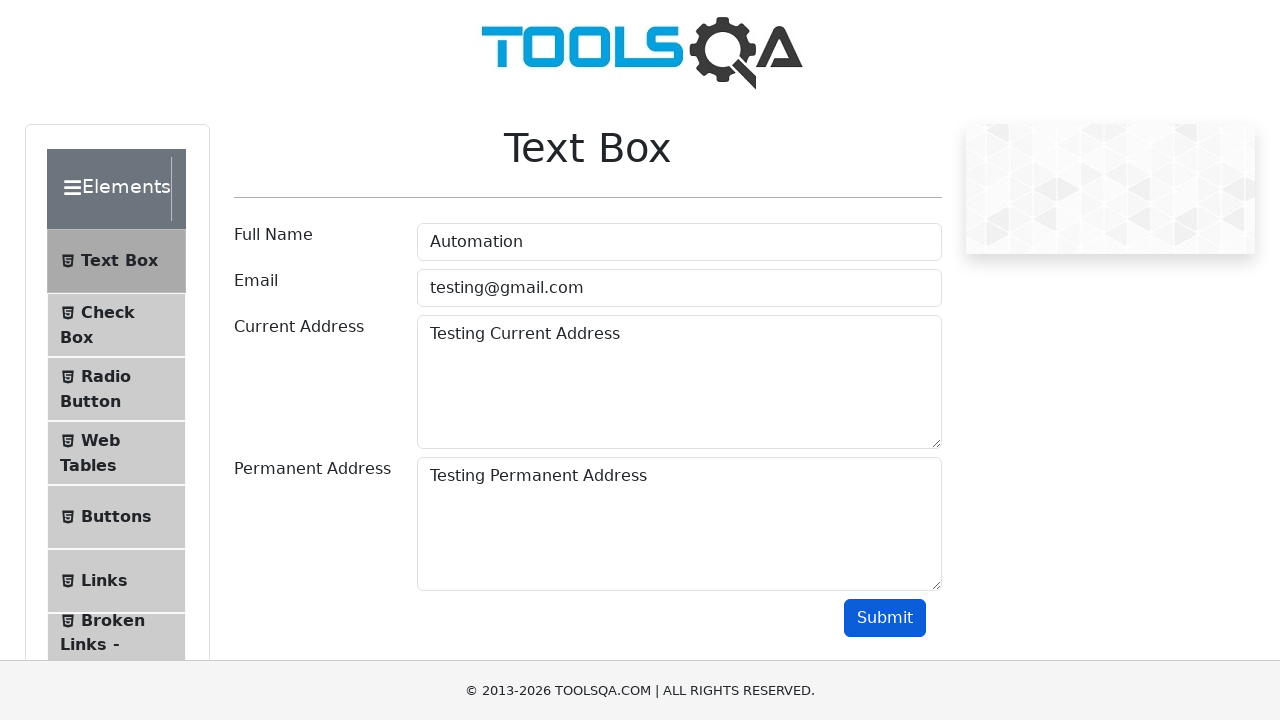

Verified that name output contains 'Automation'
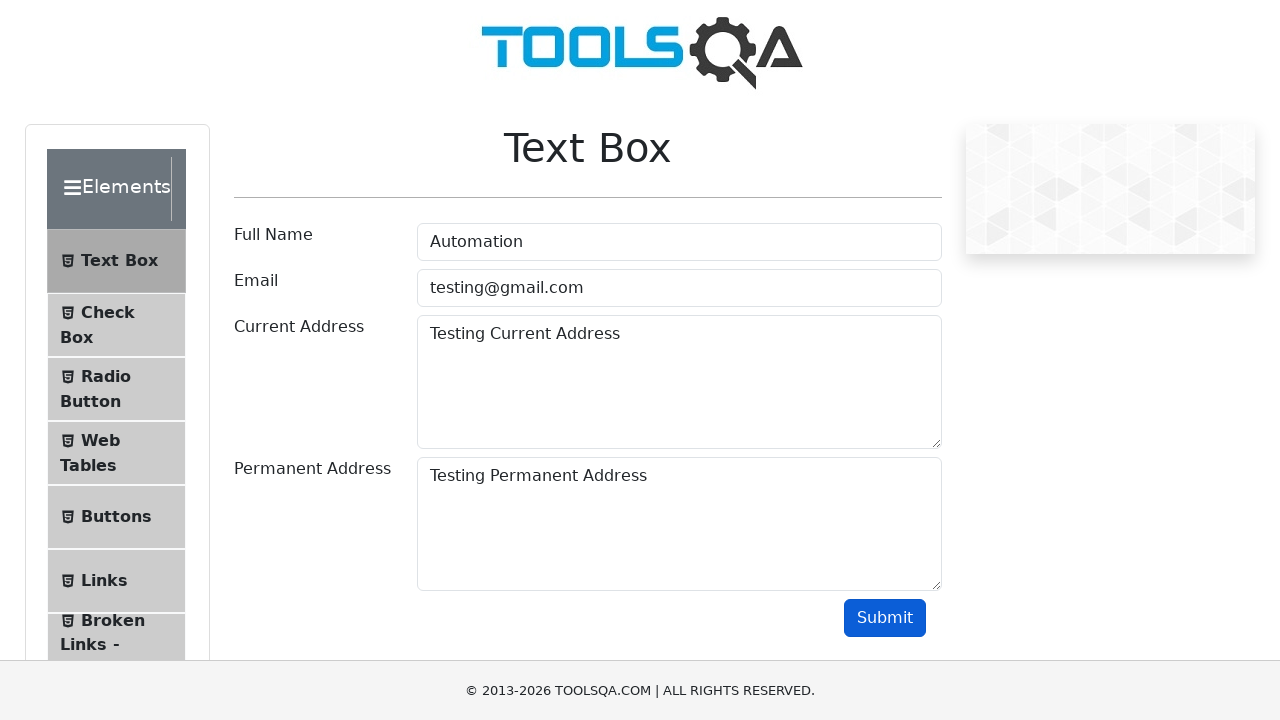

Verified that email output contains 'testing@gmail.com'
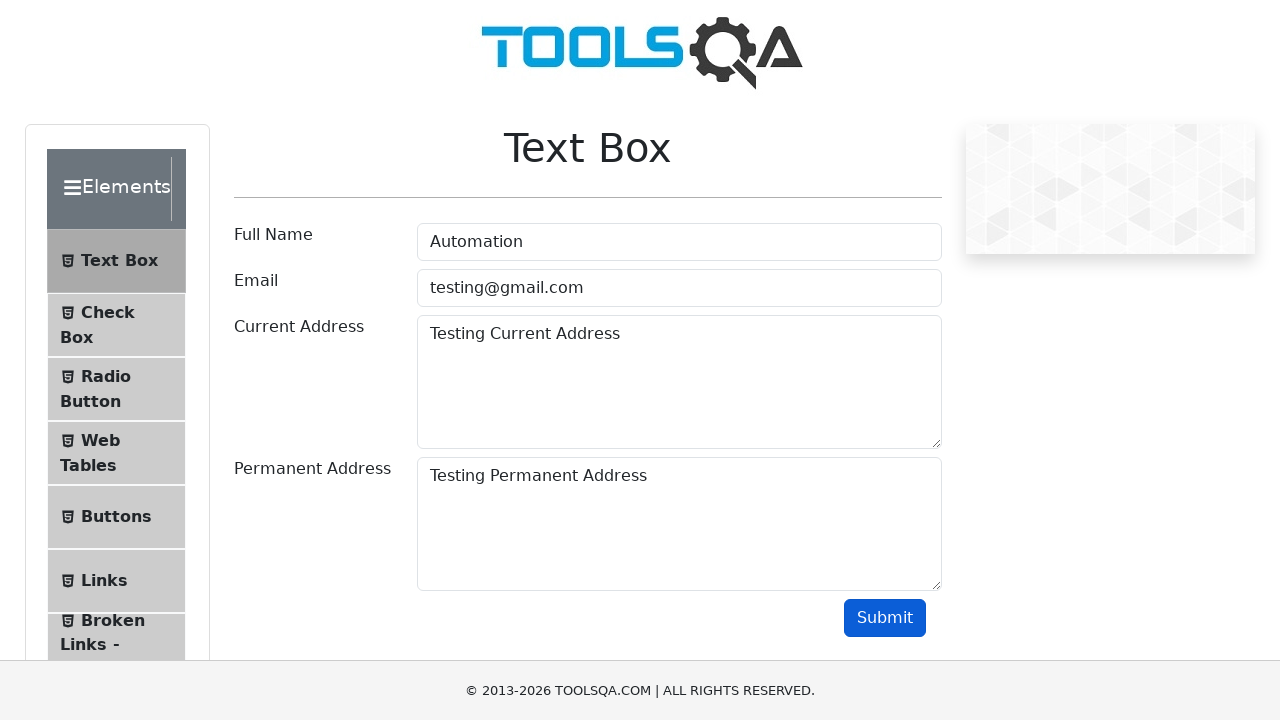

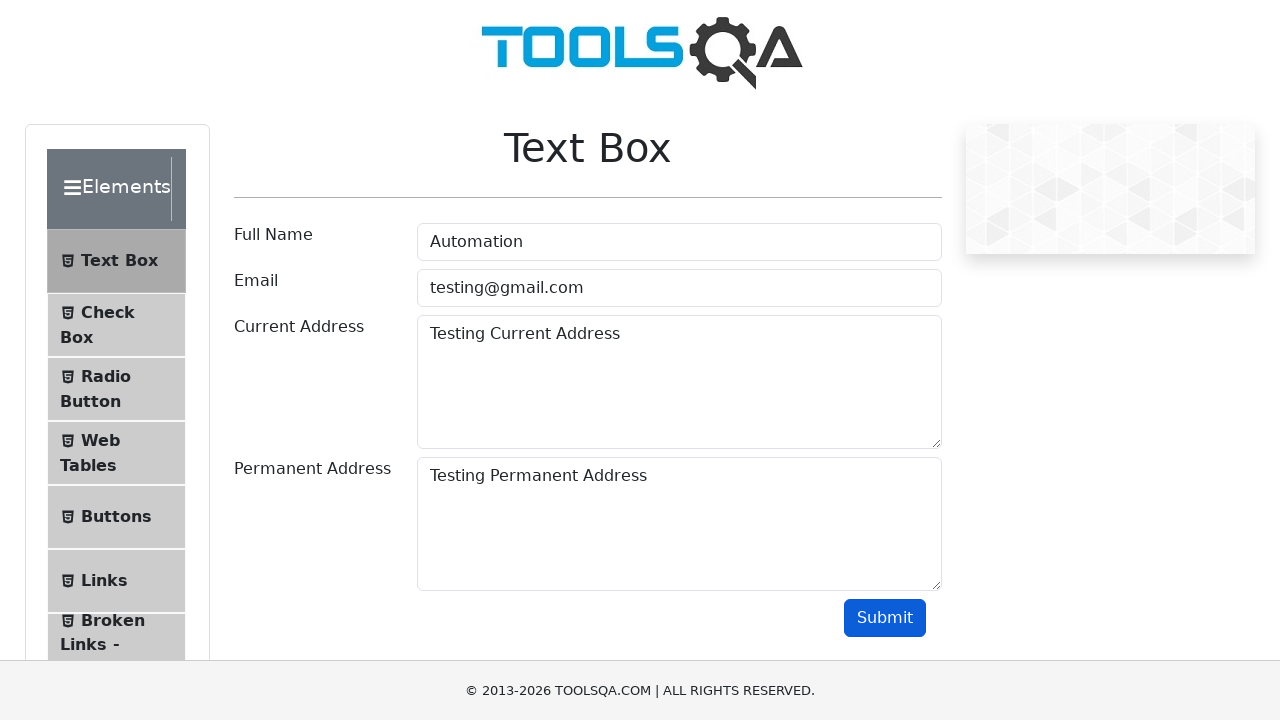